Navigates to Sauce Labs guinea pig test page and retrieves the page title

Starting URL: https://saucelabs.com/test/guinea-pig

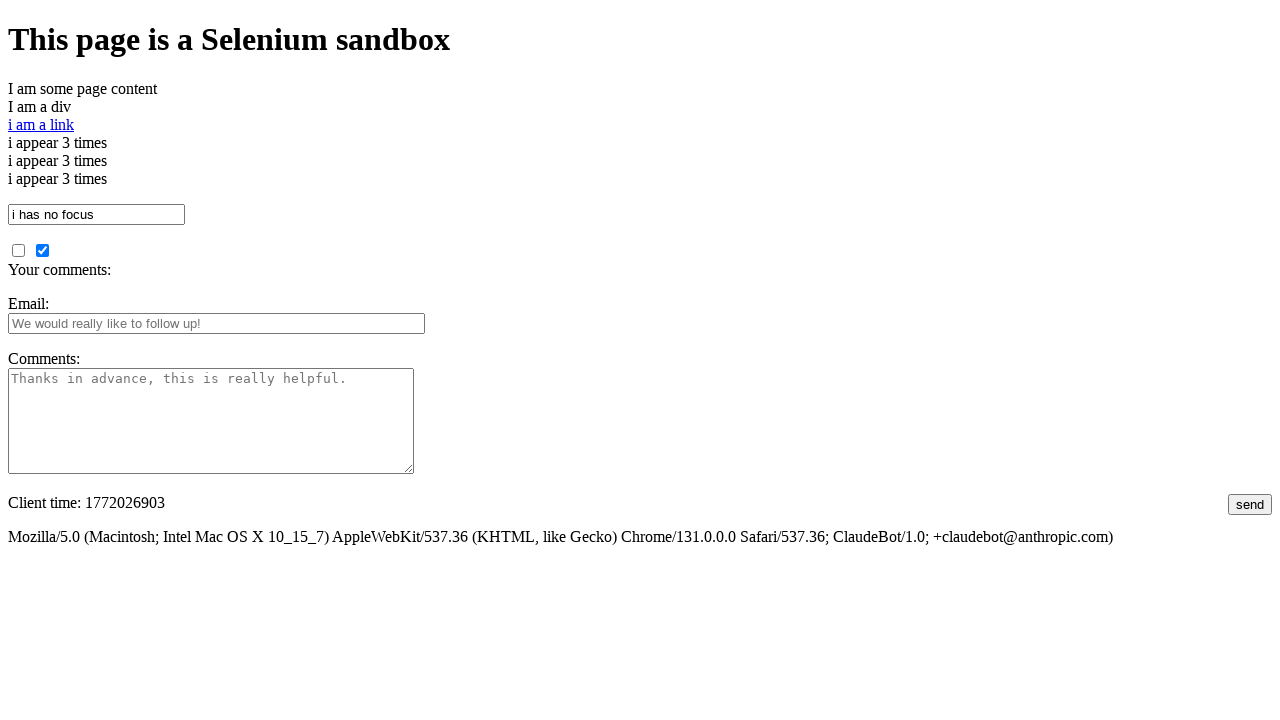

Navigated to Sauce Labs guinea pig test page
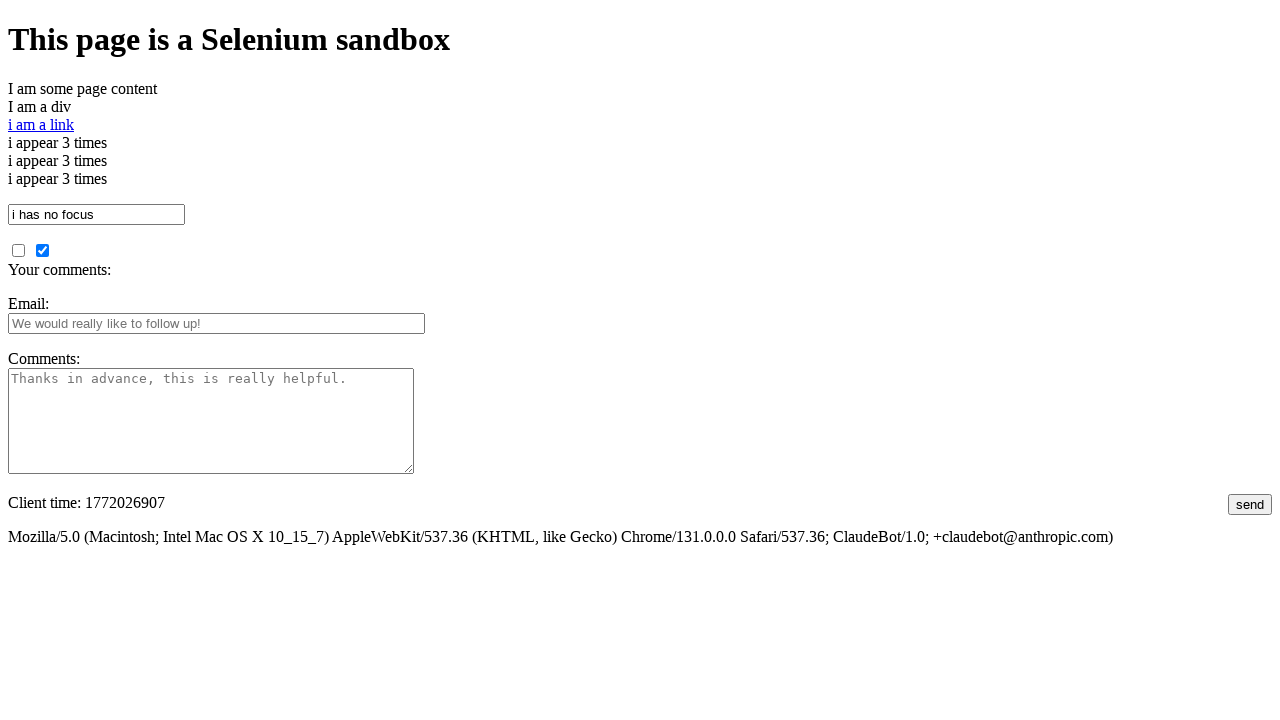

Retrieved page title
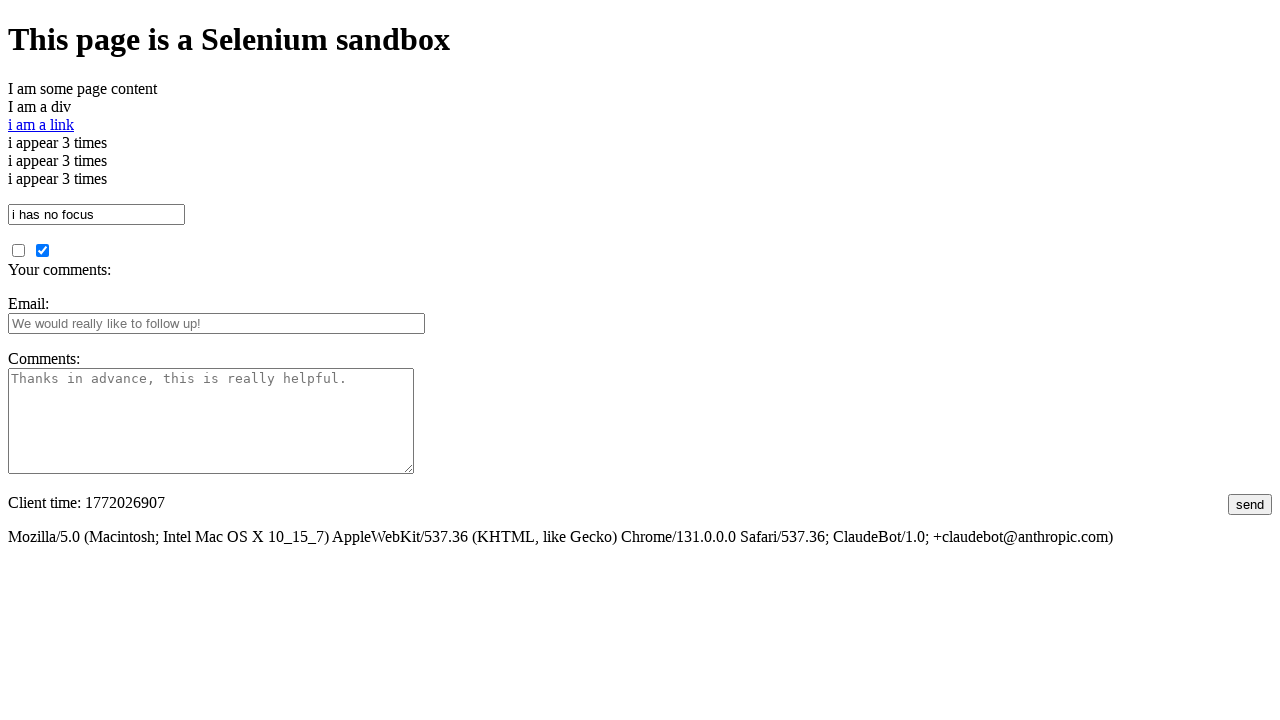

Printed page title to console
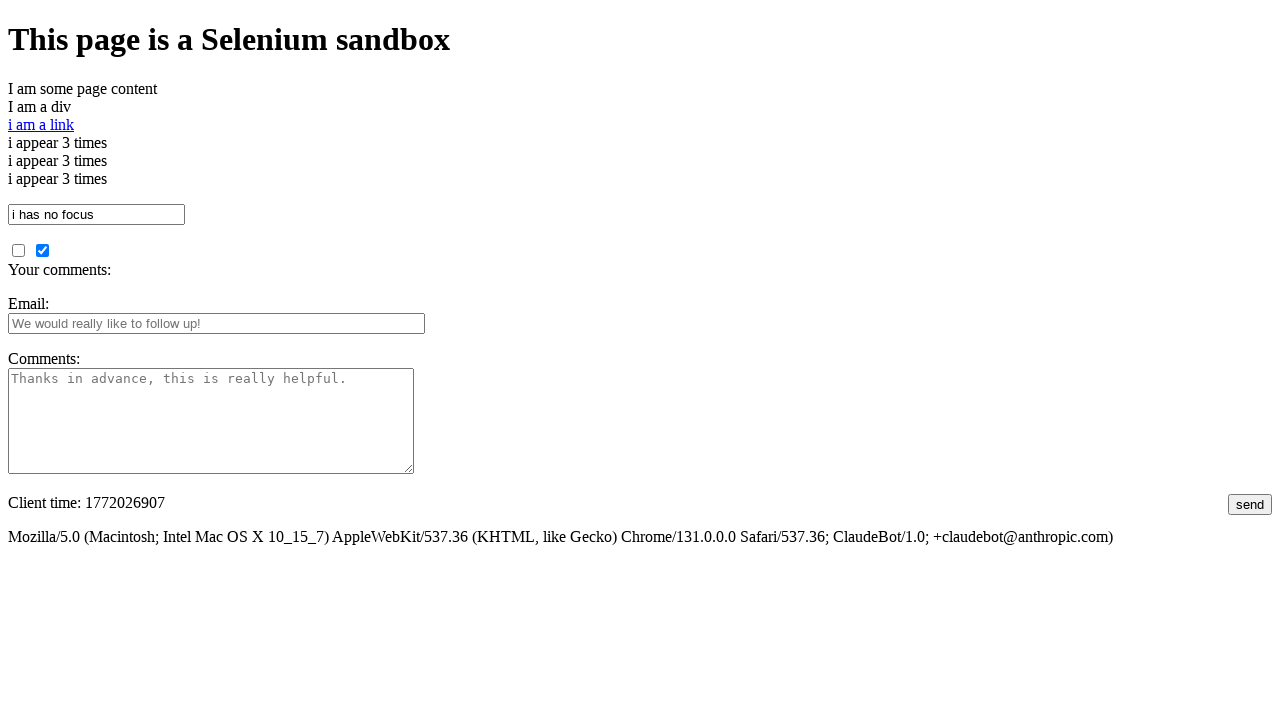

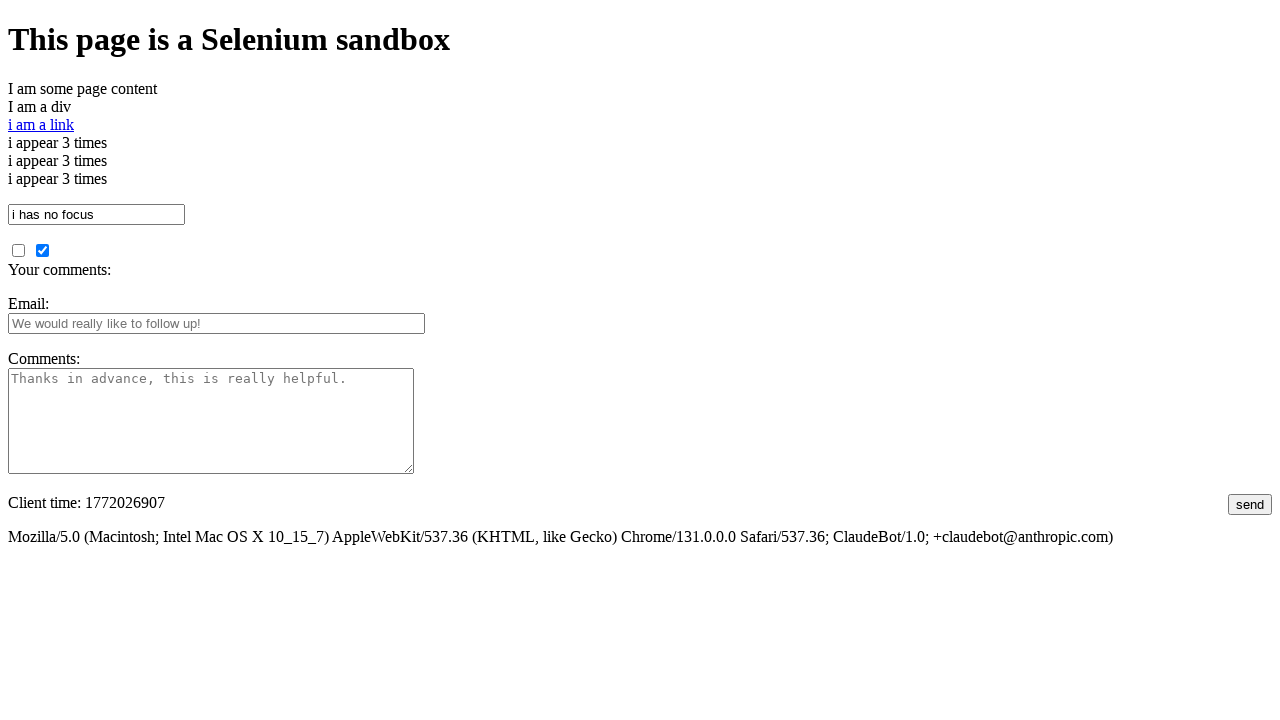